Finds a product containing "Cucumber" and adds it to the shopping cart

Starting URL: https://rahulshettyacademy.com/seleniumPractise/#/

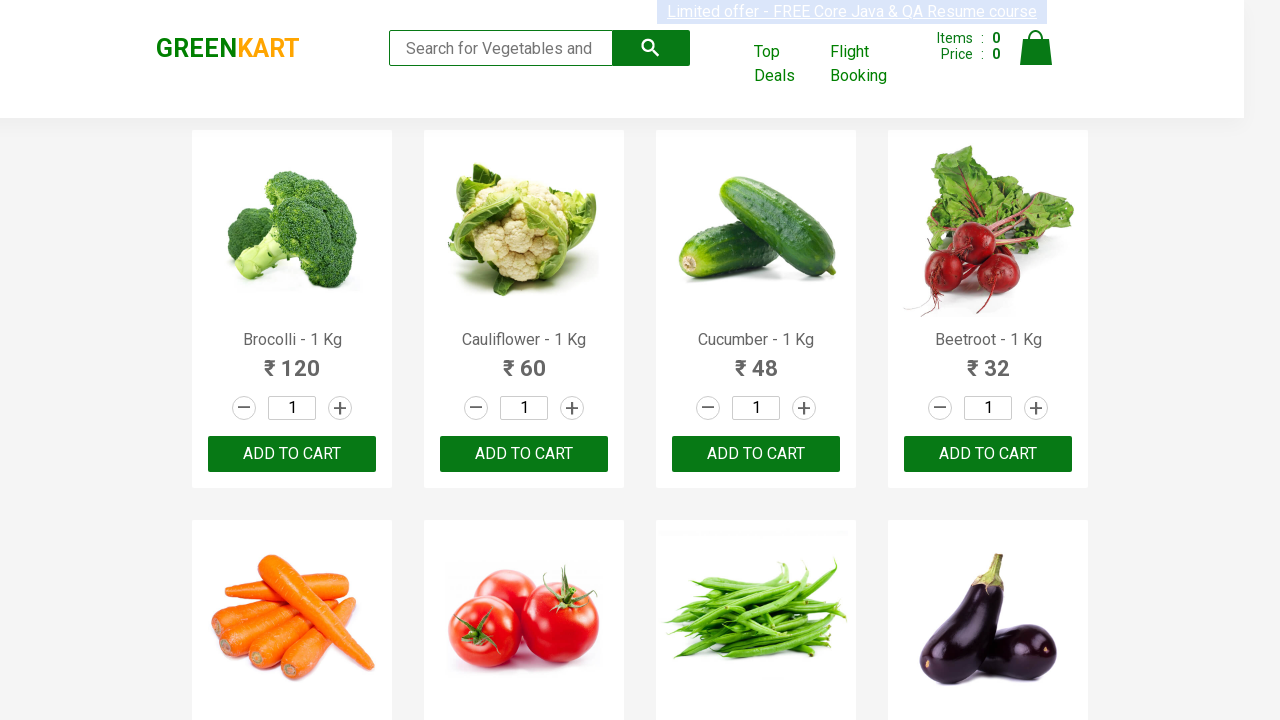

Waited for products to load on the page
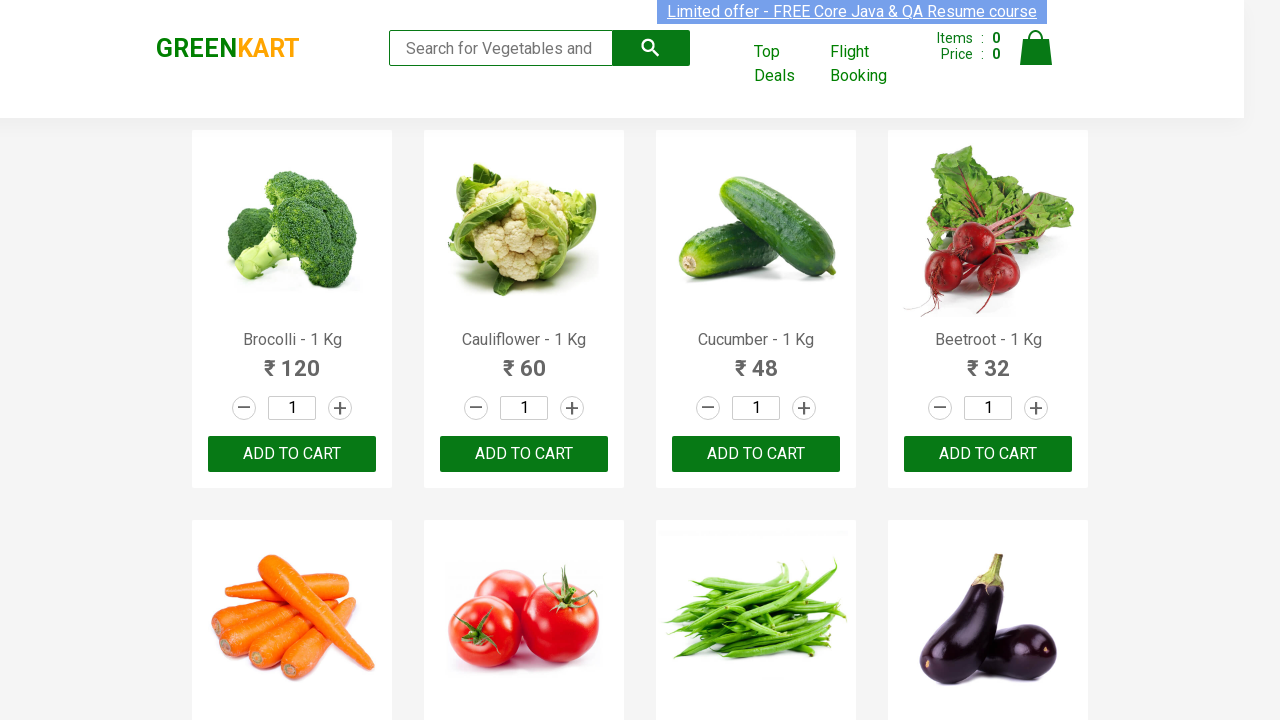

Retrieved all product cards from the page
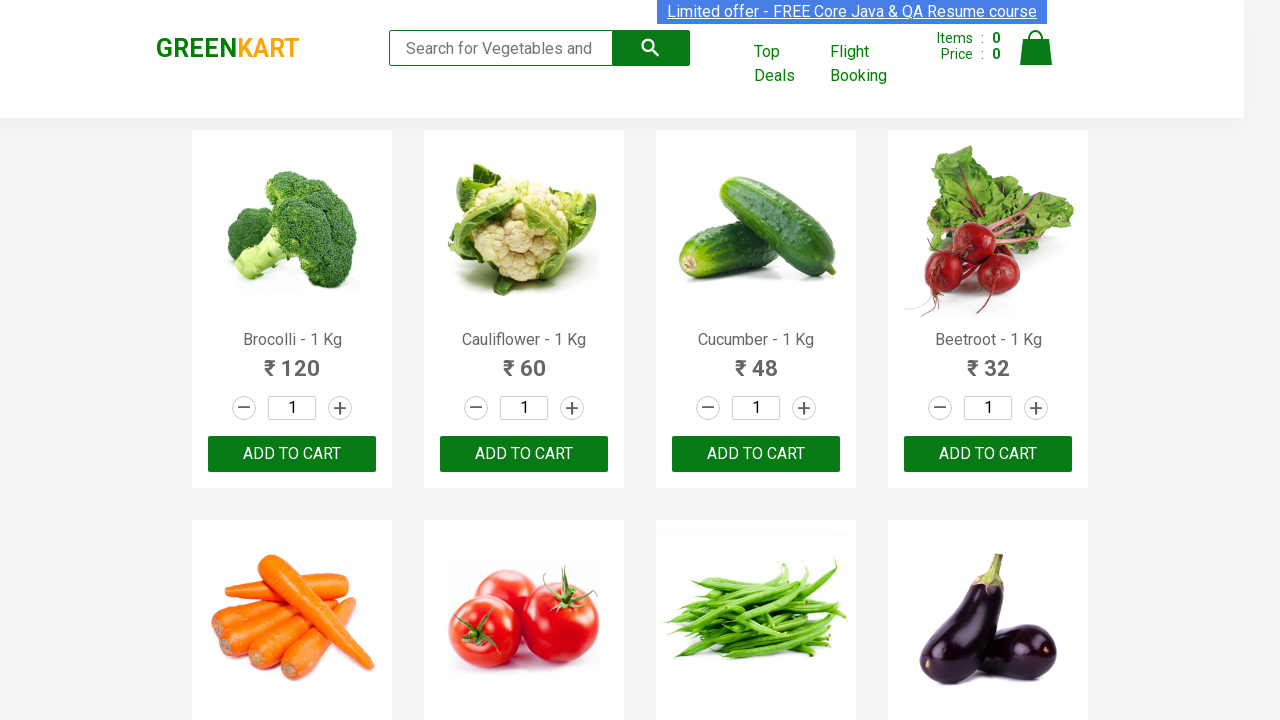

Retrieved product name: Brocolli - 1 Kg
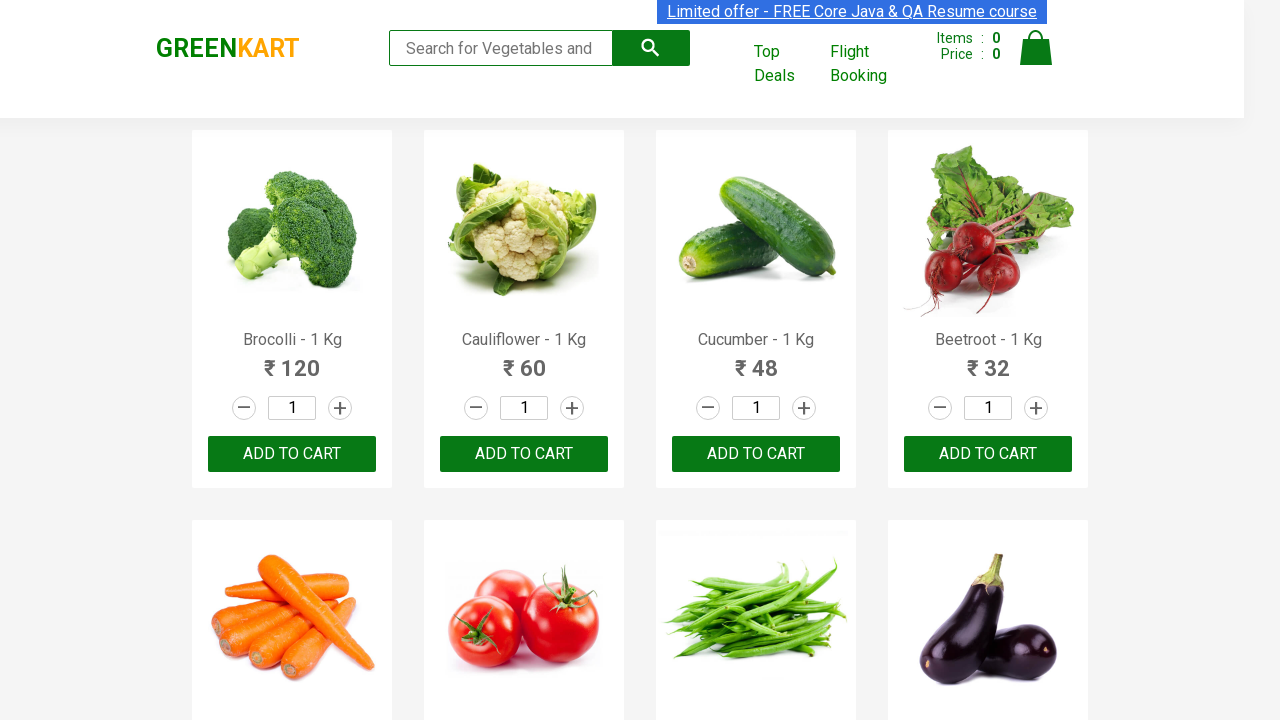

Retrieved product name: Cauliflower - 1 Kg
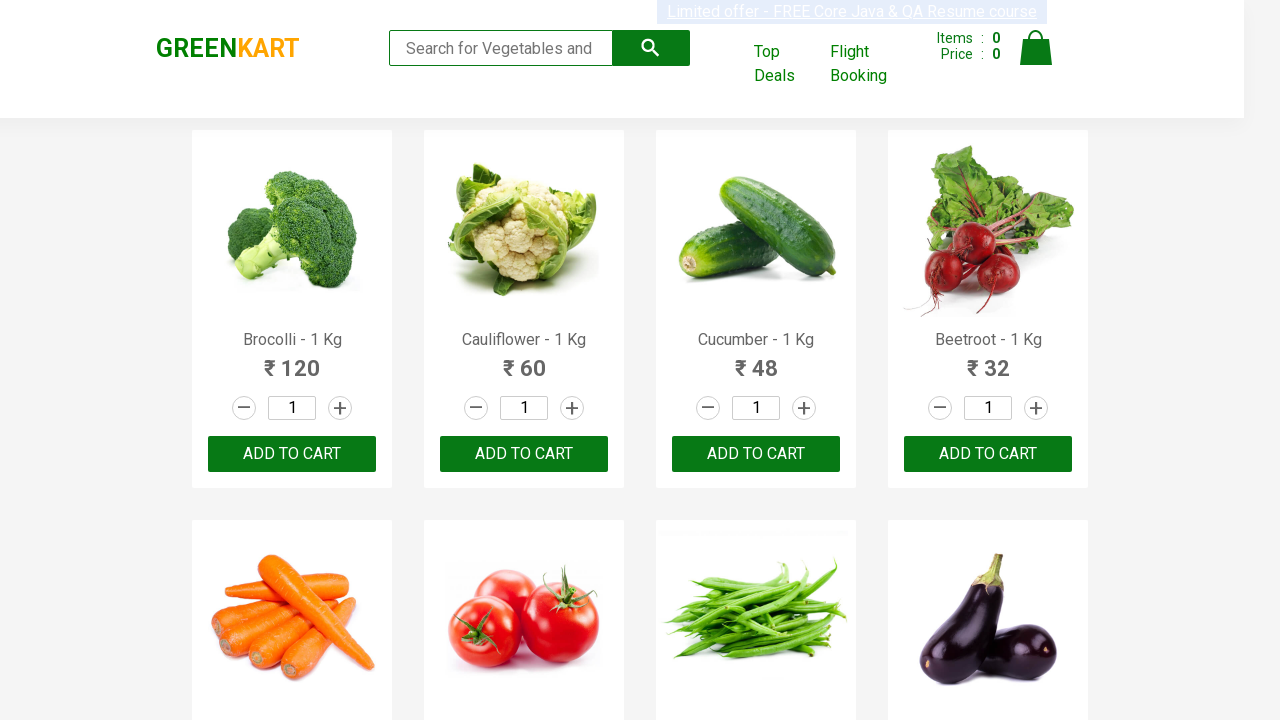

Retrieved product name: Cucumber - 1 Kg
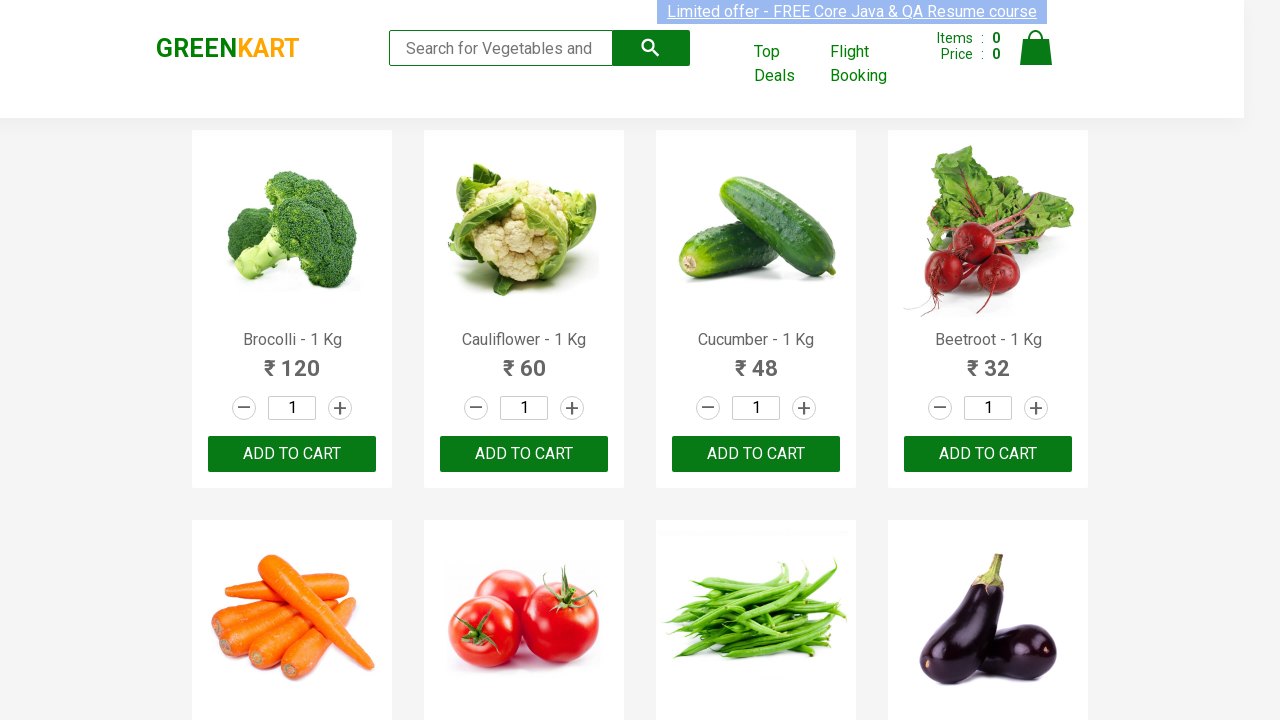

Found Cucumber product and clicked Add to Cart button at (756, 454) on .product >> nth=2 >> button:has-text('ADD TO CART')
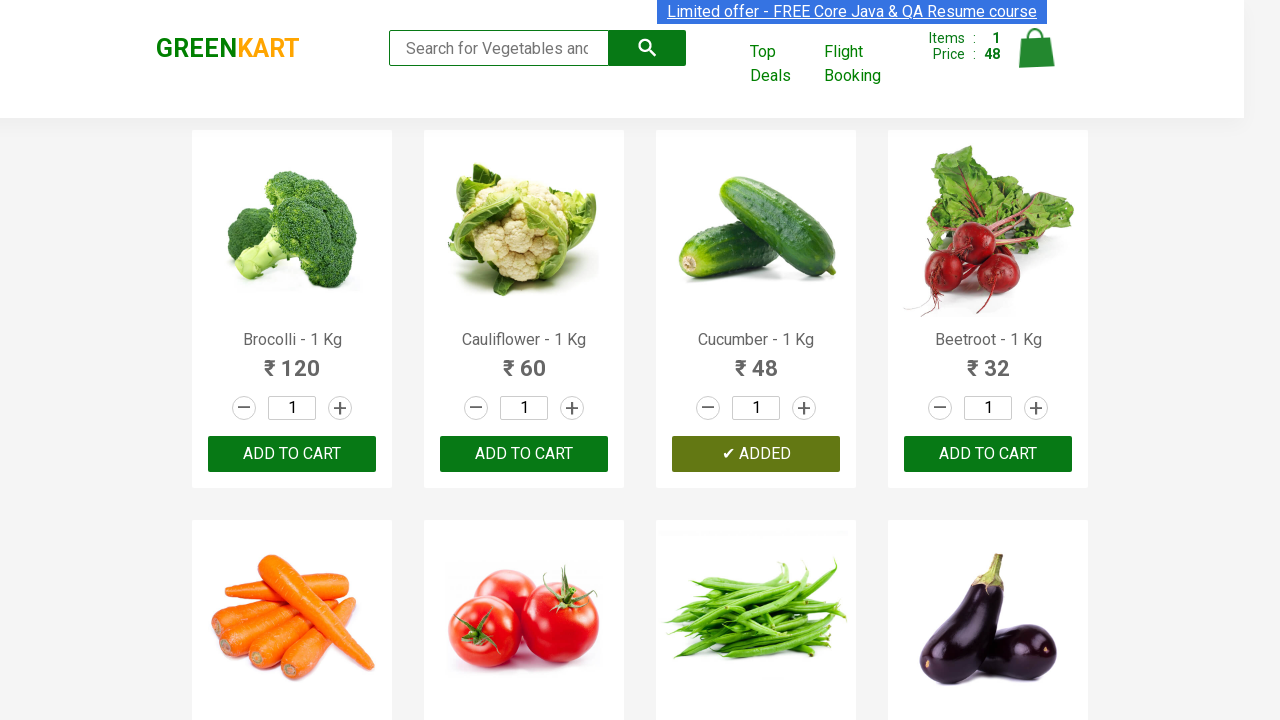

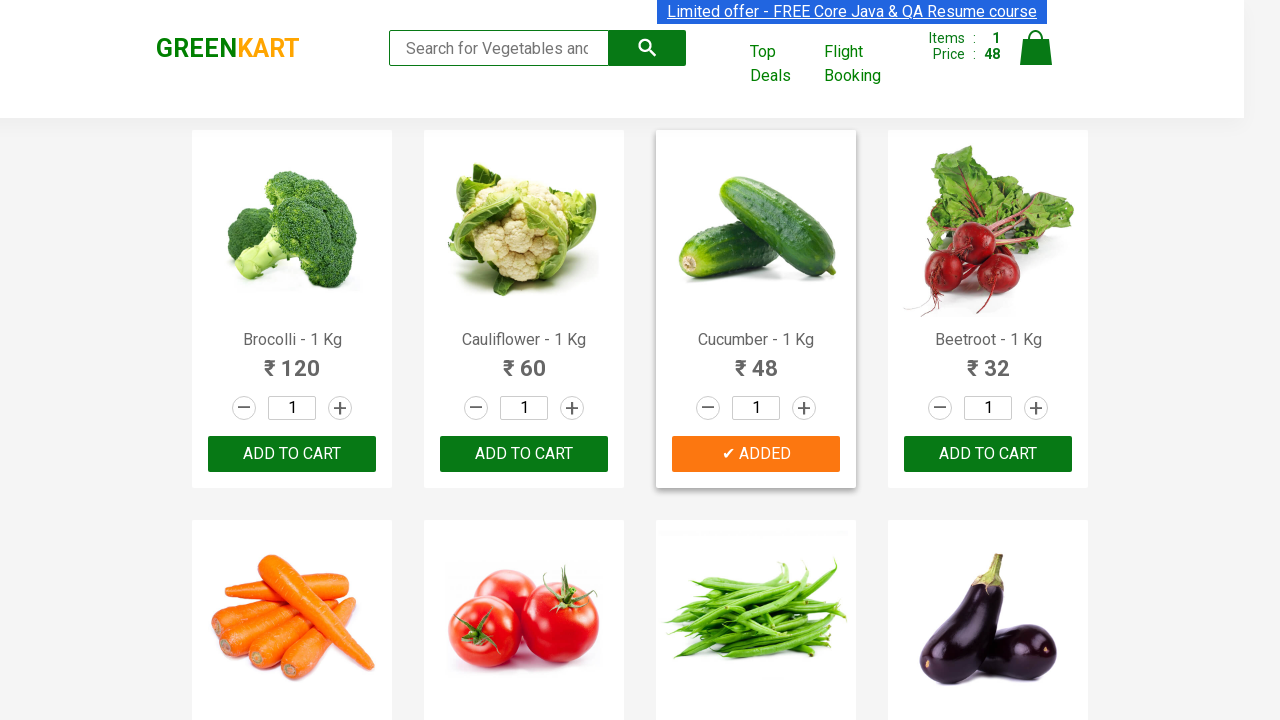